Tests form submission by filling out personal information fields including first name, last name, job title, selecting education and sex options, choosing experience level, and submitting the form

Starting URL: http://formy-project.herokuapp.com/form

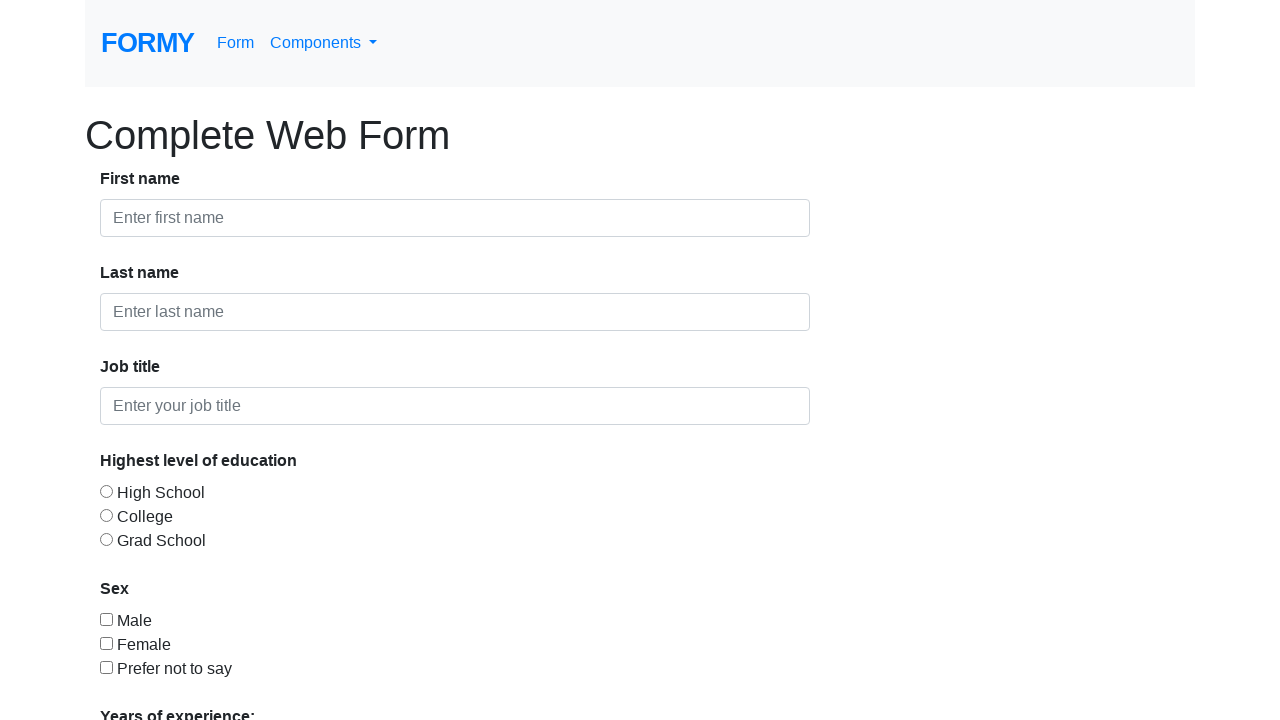

Filled first name field with 'wilson' on #first-name
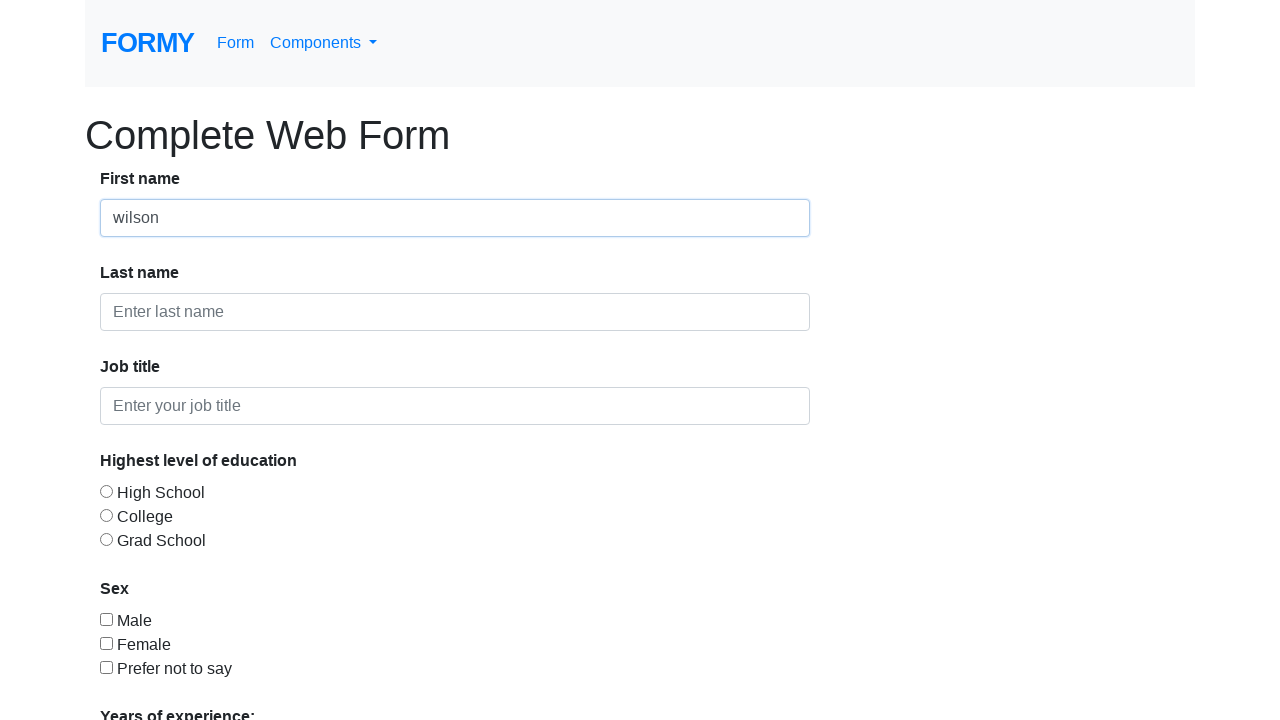

Filled last name field with 'lopez' on #last-name
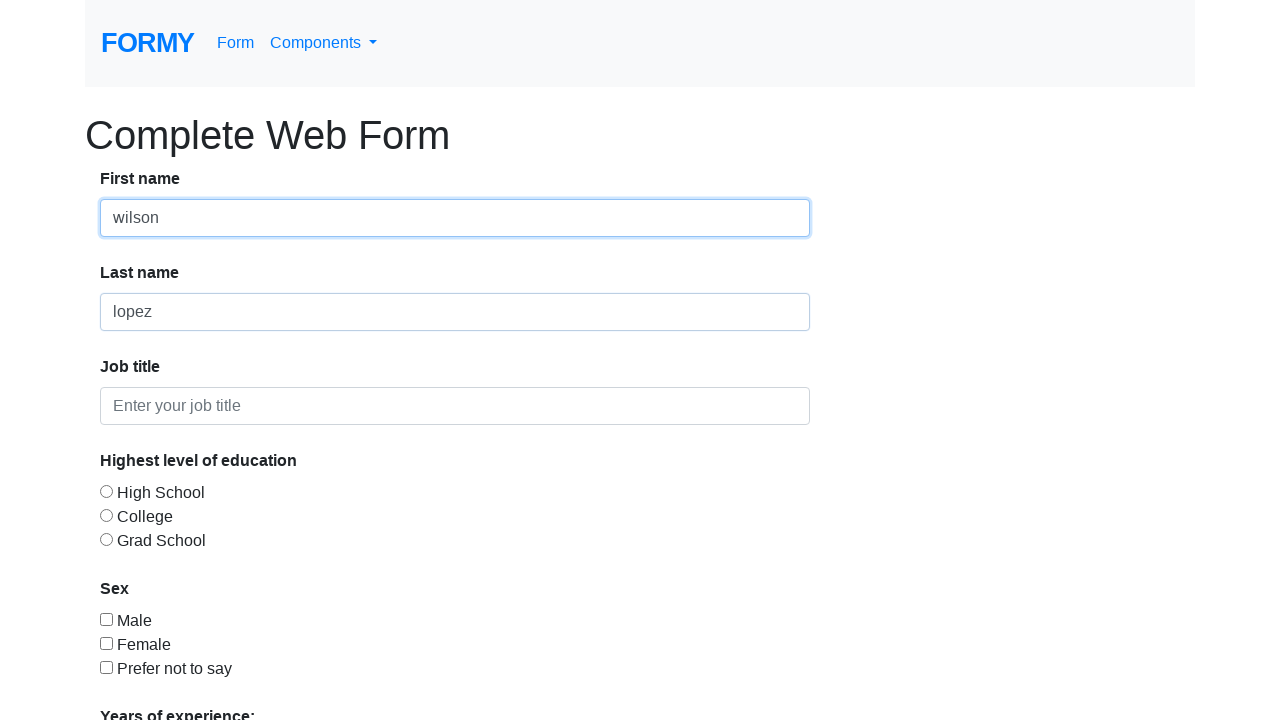

Filled job title field with 'Automation' on #job-title
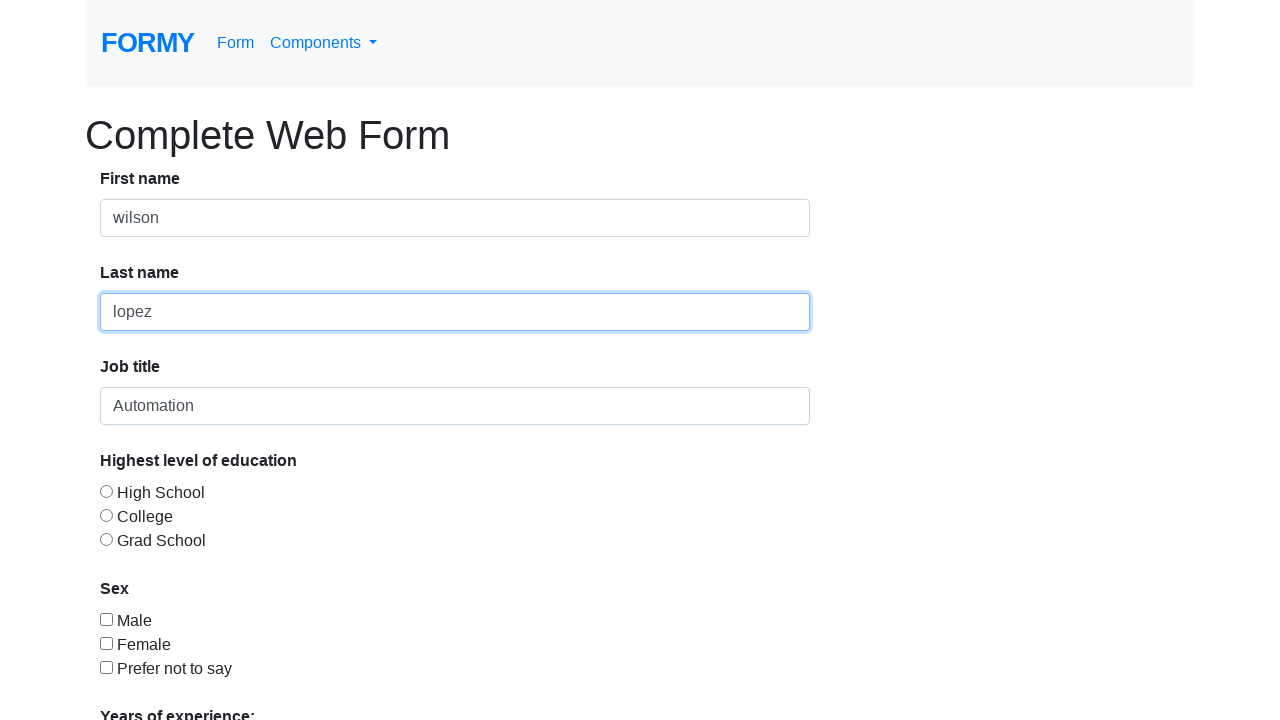

Selected education radio button option at (106, 491) on #radio-button-1
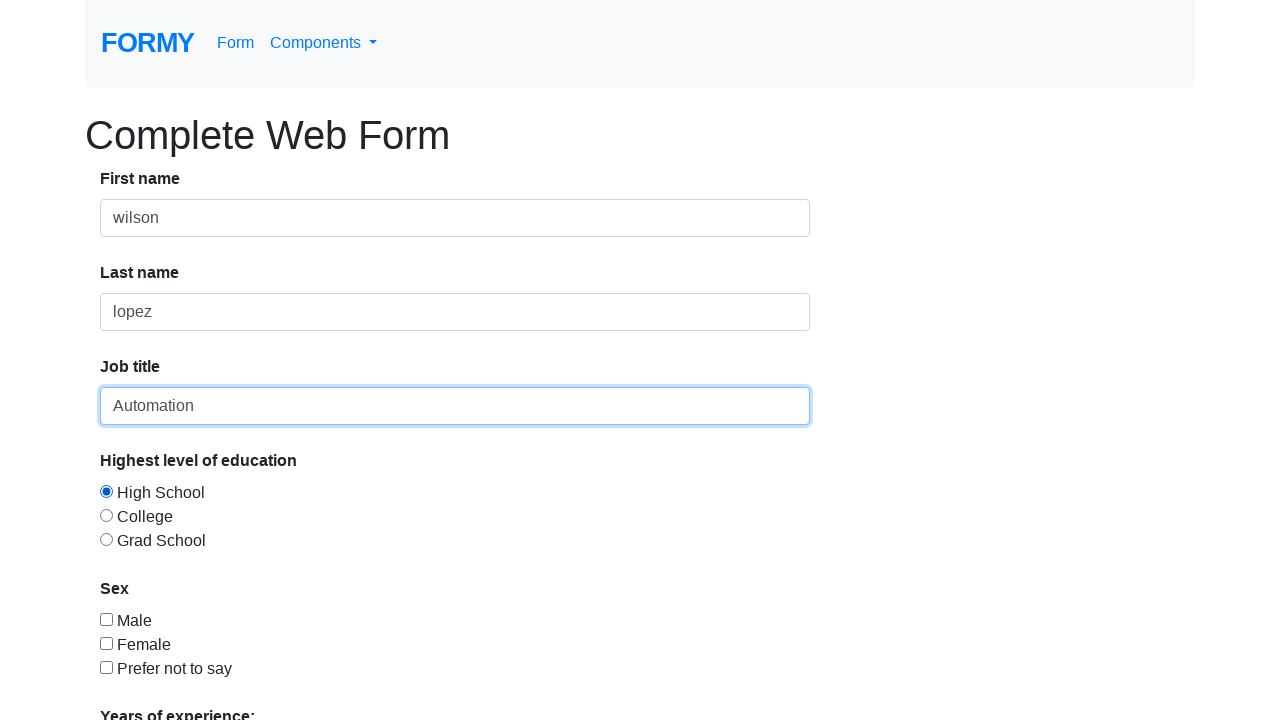

Selected sex checkbox option at (106, 619) on #checkbox-1
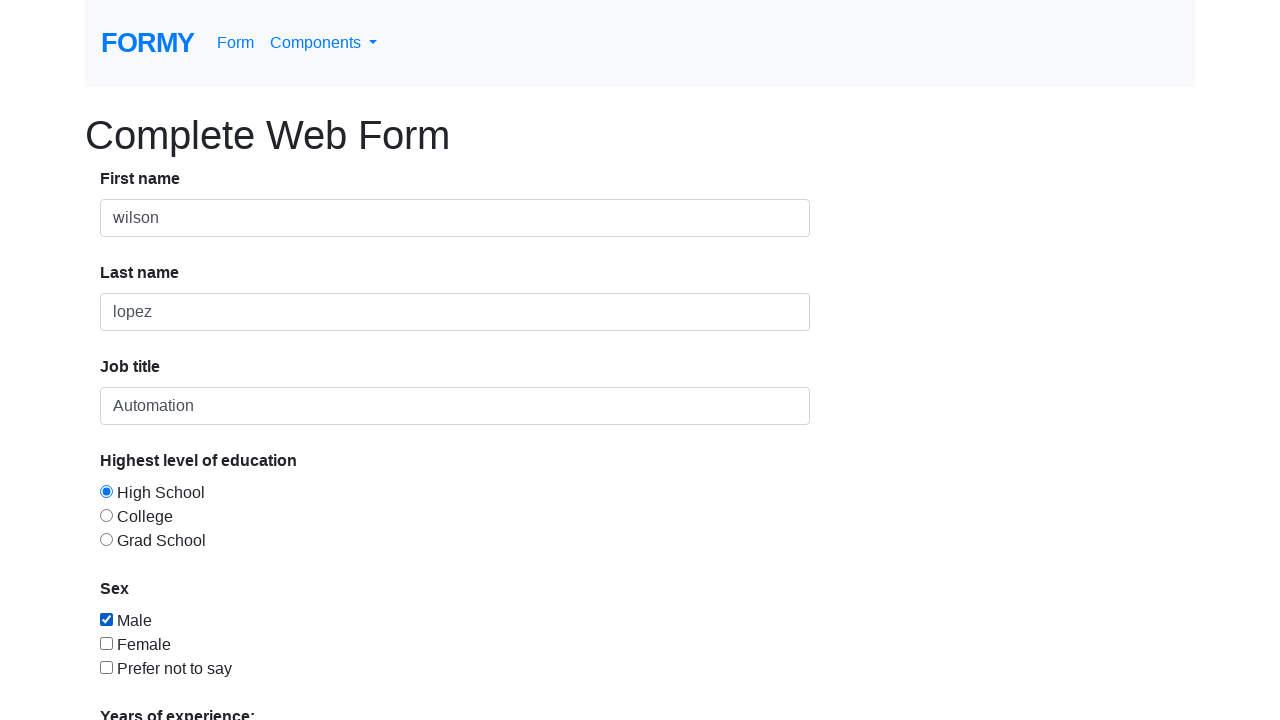

Selected '10+' from experience dropdown on #select-menu
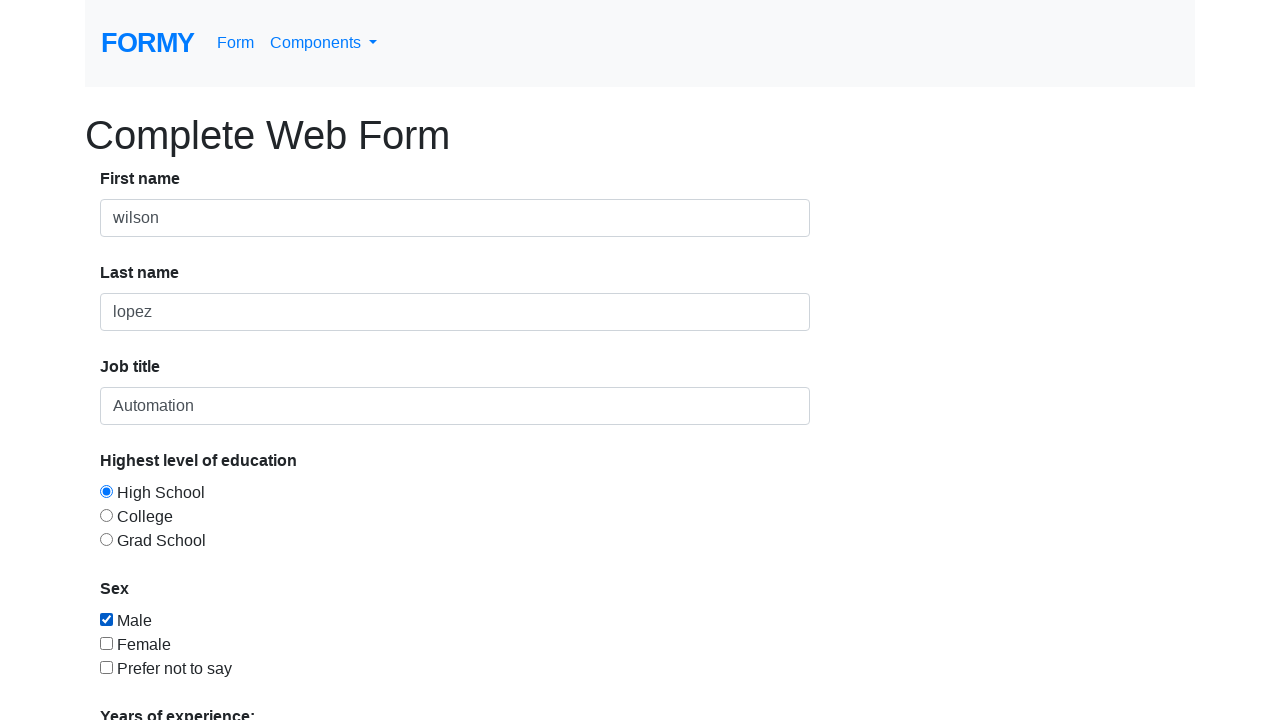

Clicked submit button to submit form at (148, 680) on .btn-primary
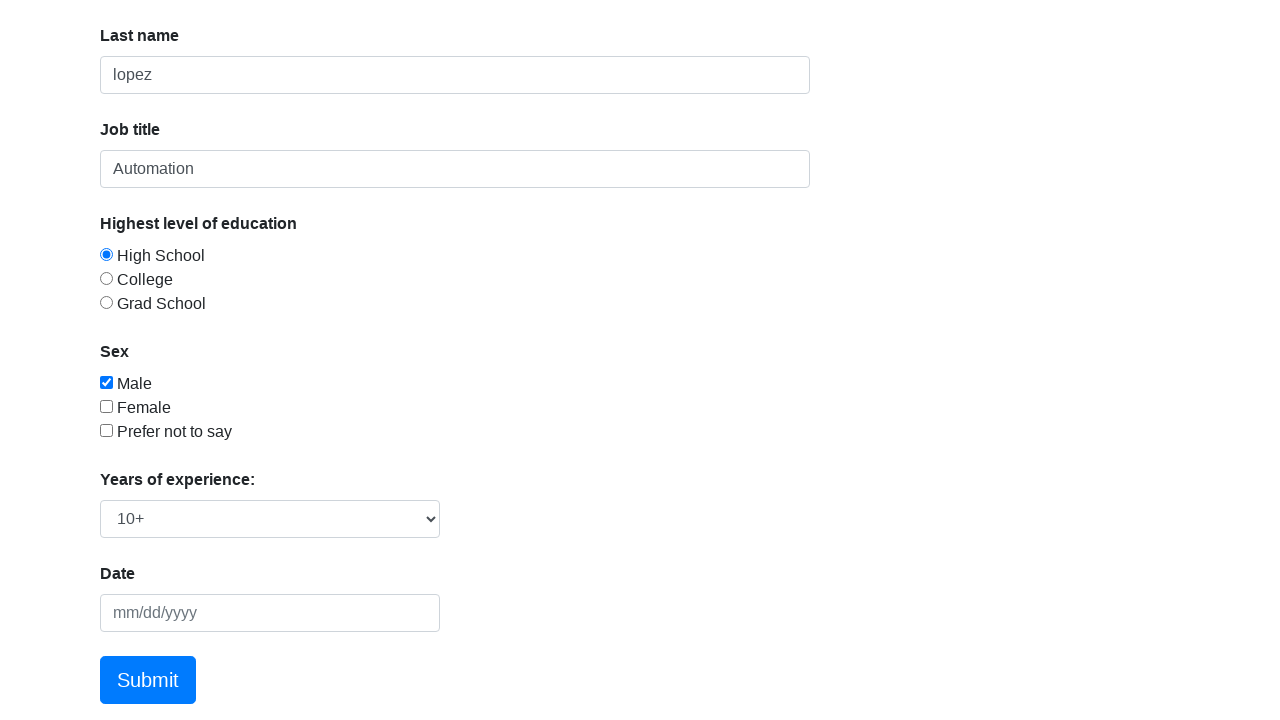

Form submission success message appeared
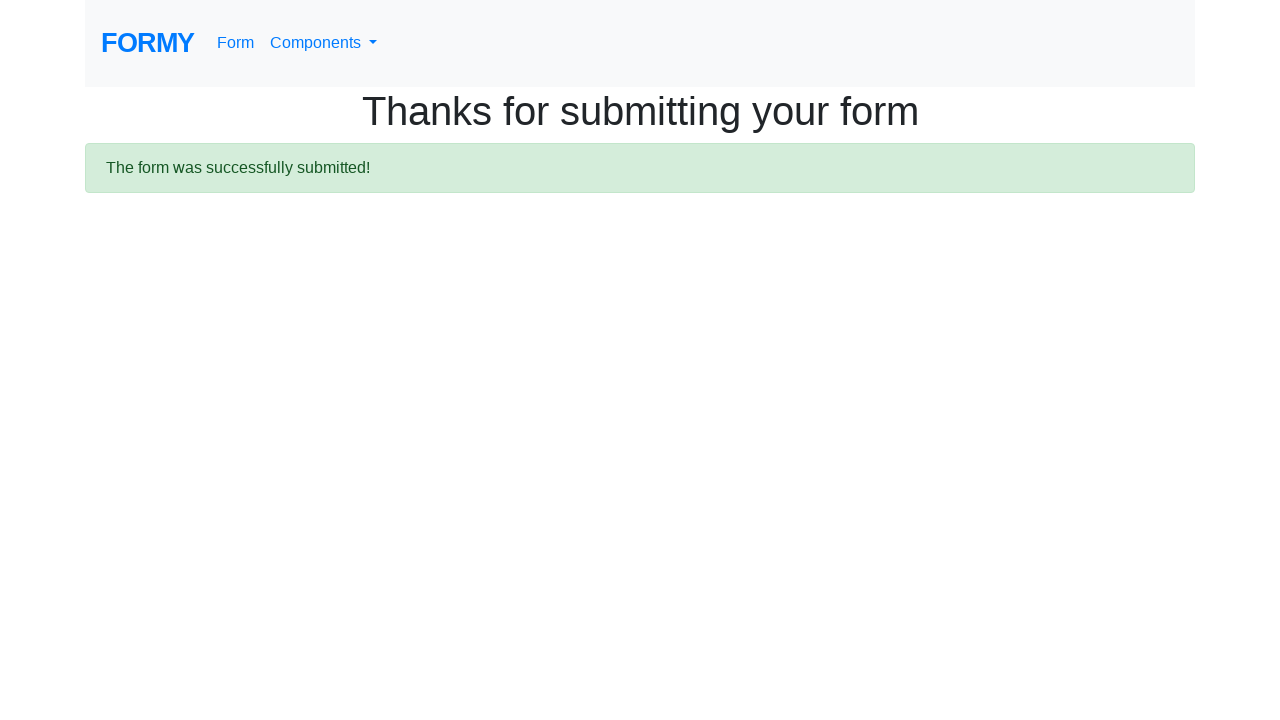

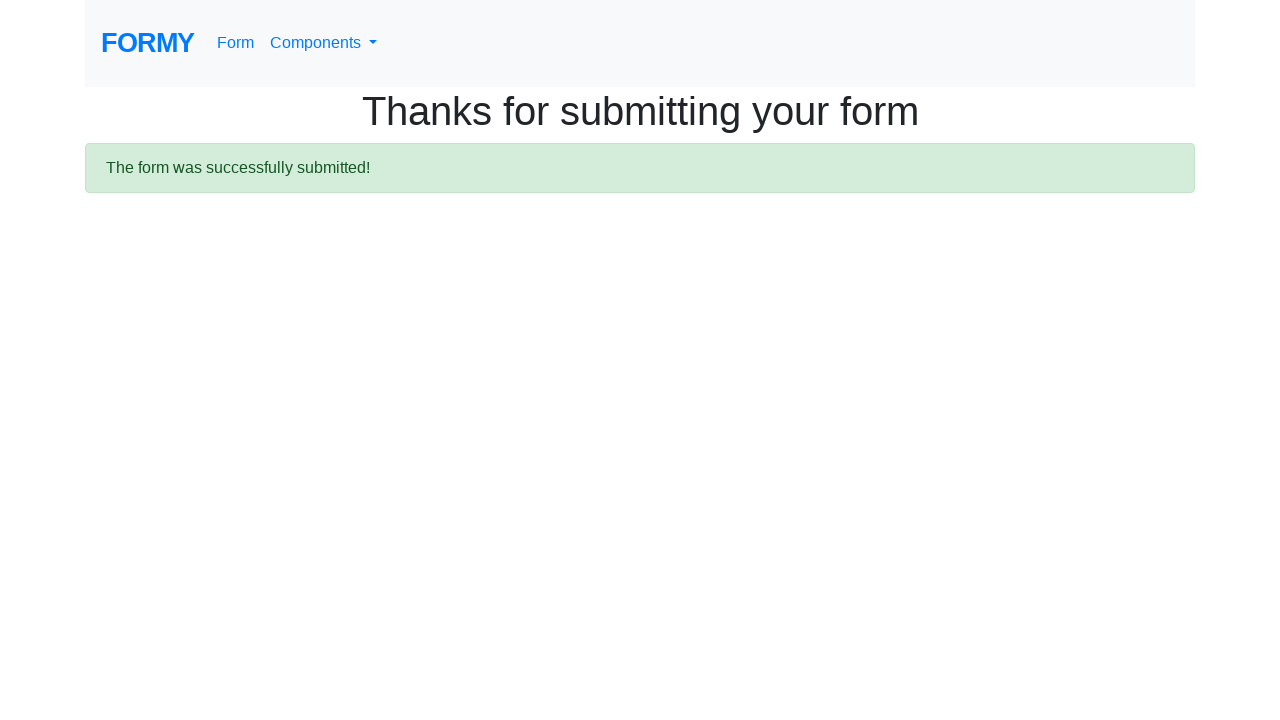